Tests window handling functionality by clicking a button that opens a new tab and verifying navigation to the new tab

Starting URL: https://www.hyrtutorials.com/p/window-handles-practice.html

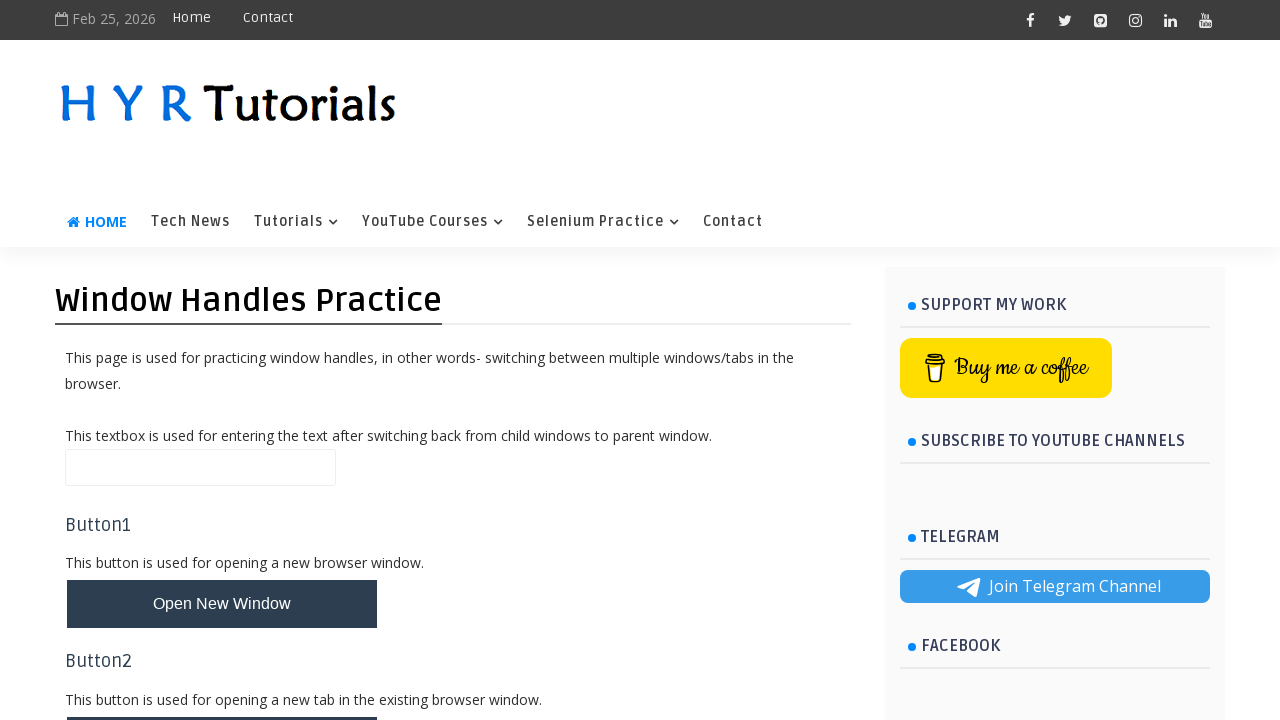

Clicked button to open new tab at (222, 696) on button#newTabBtn
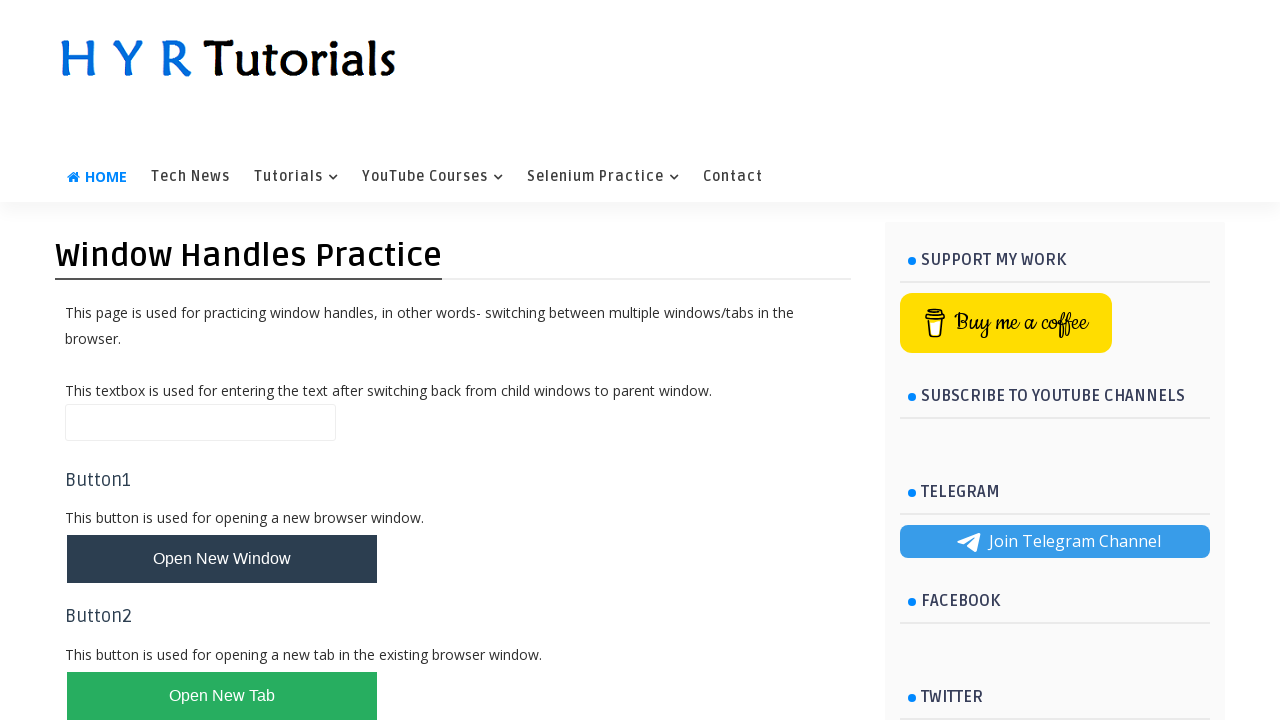

New tab/page opened and captured at (222, 696) on button#newTabBtn
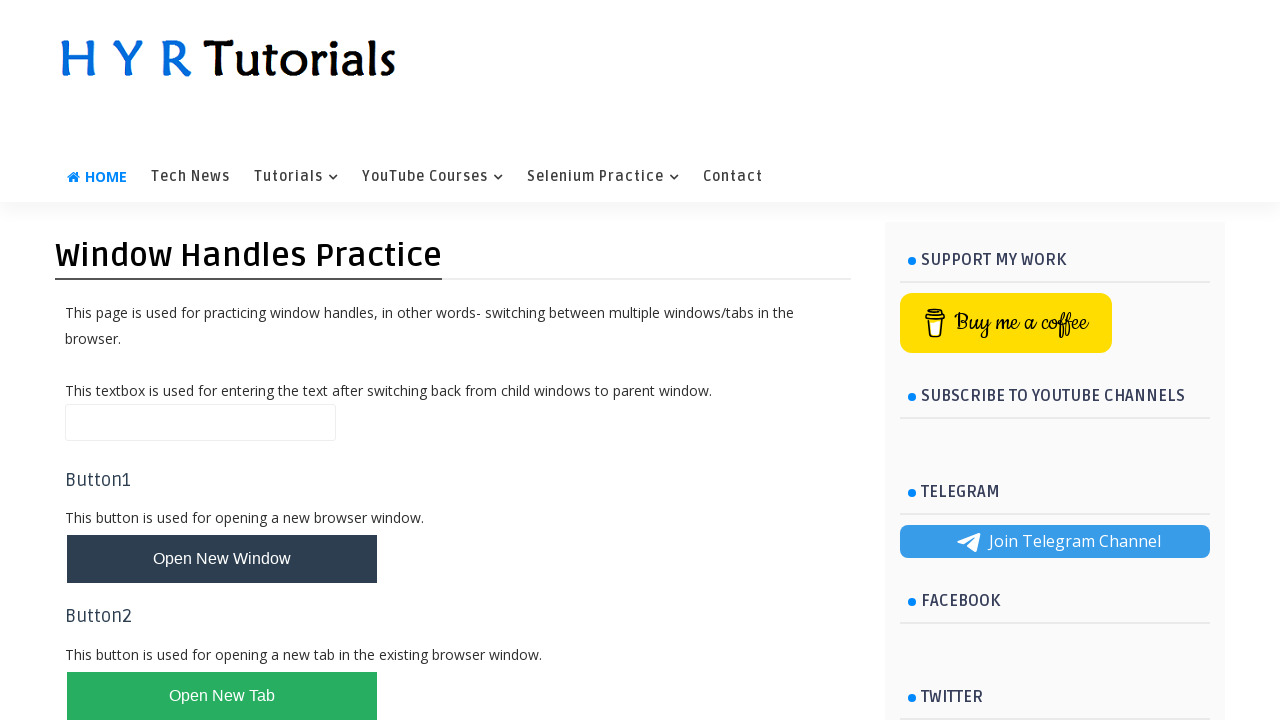

New page object assigned
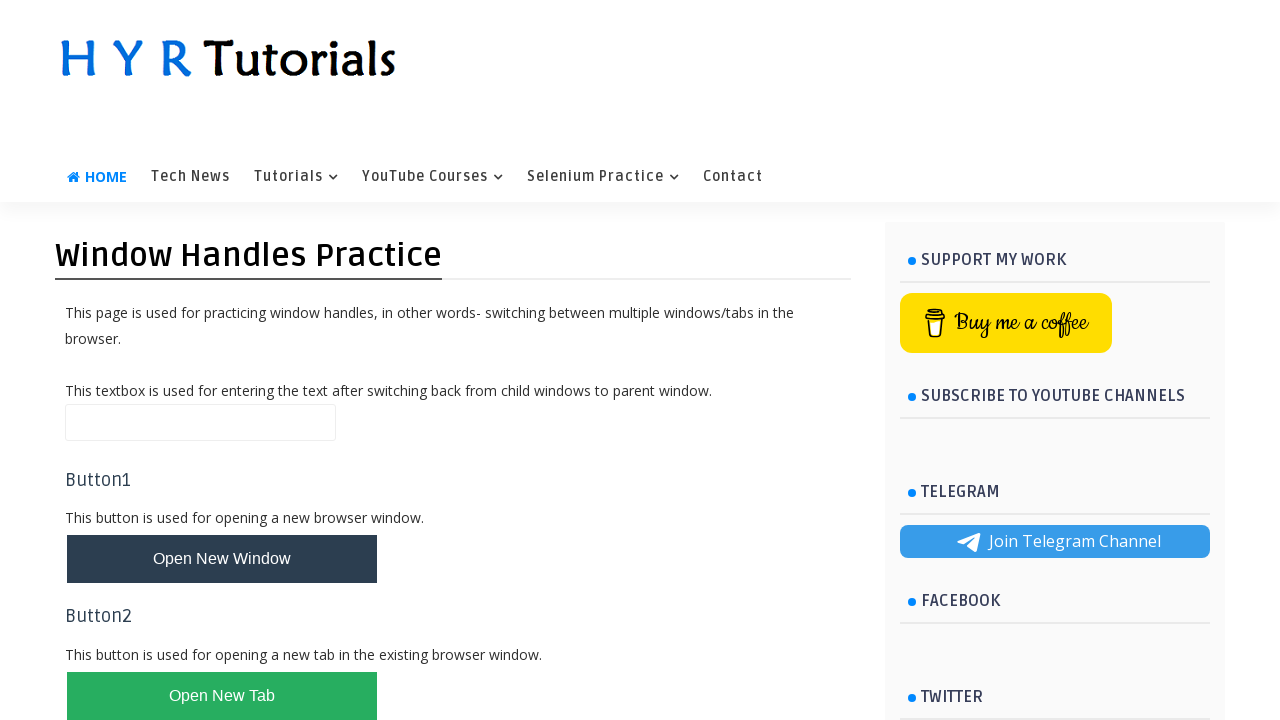

New page loaded completely
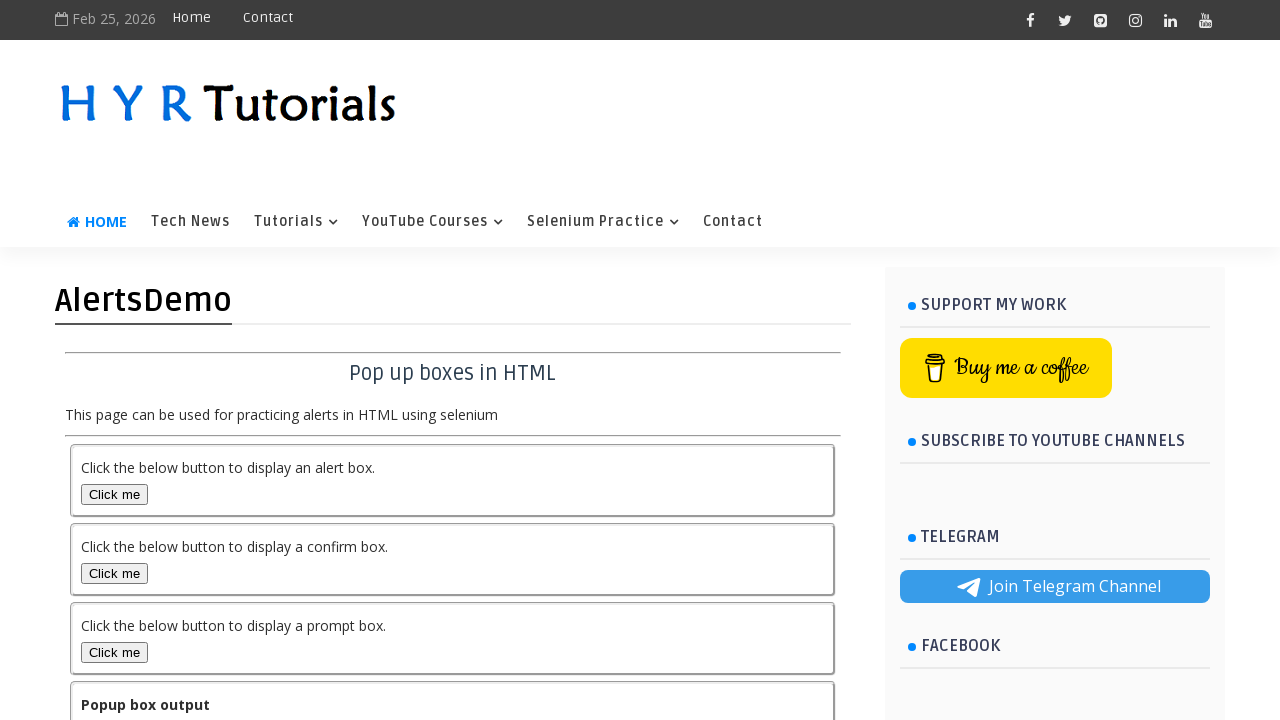

Centered h1 element is visible in new tab
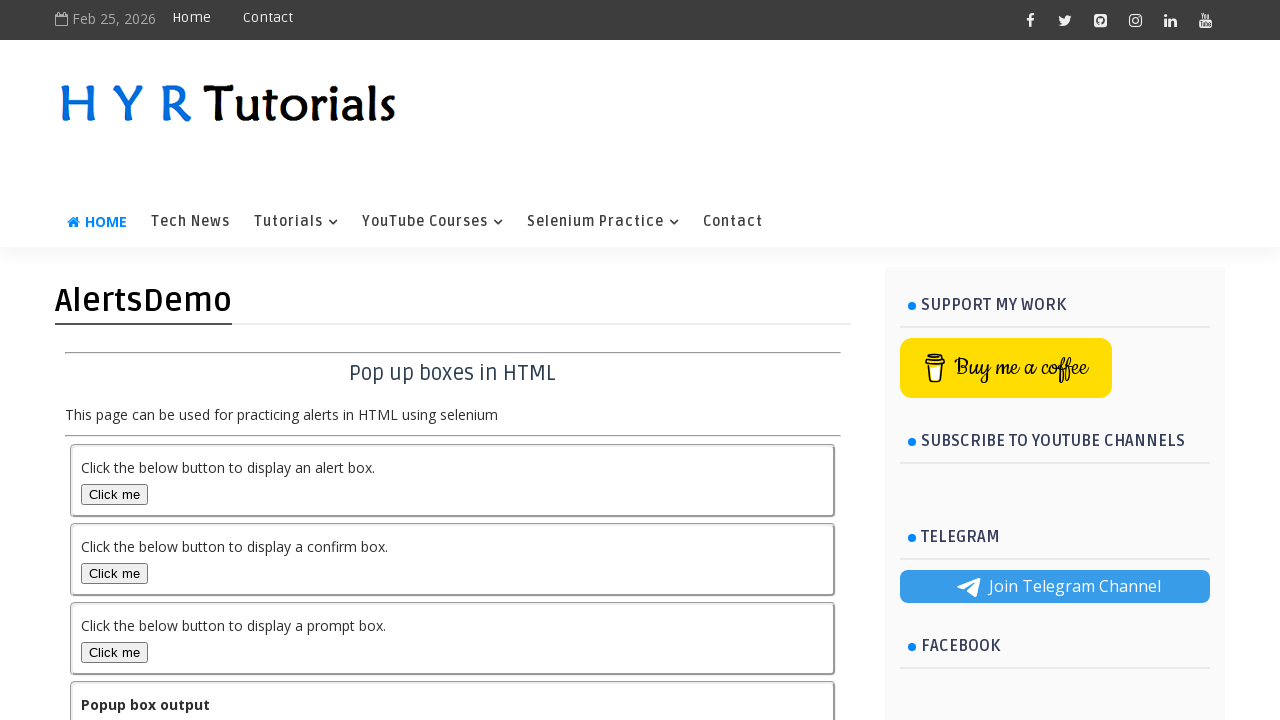

Verified h1 element is visible in new tab - navigation successful
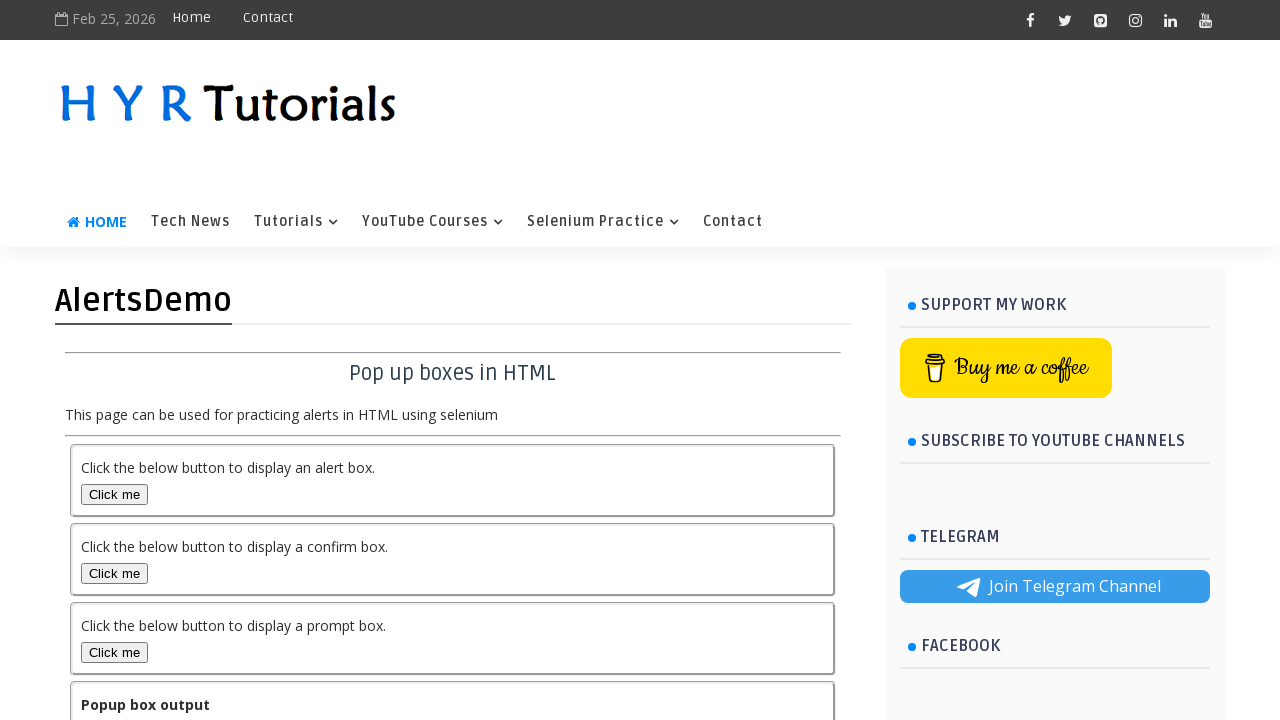

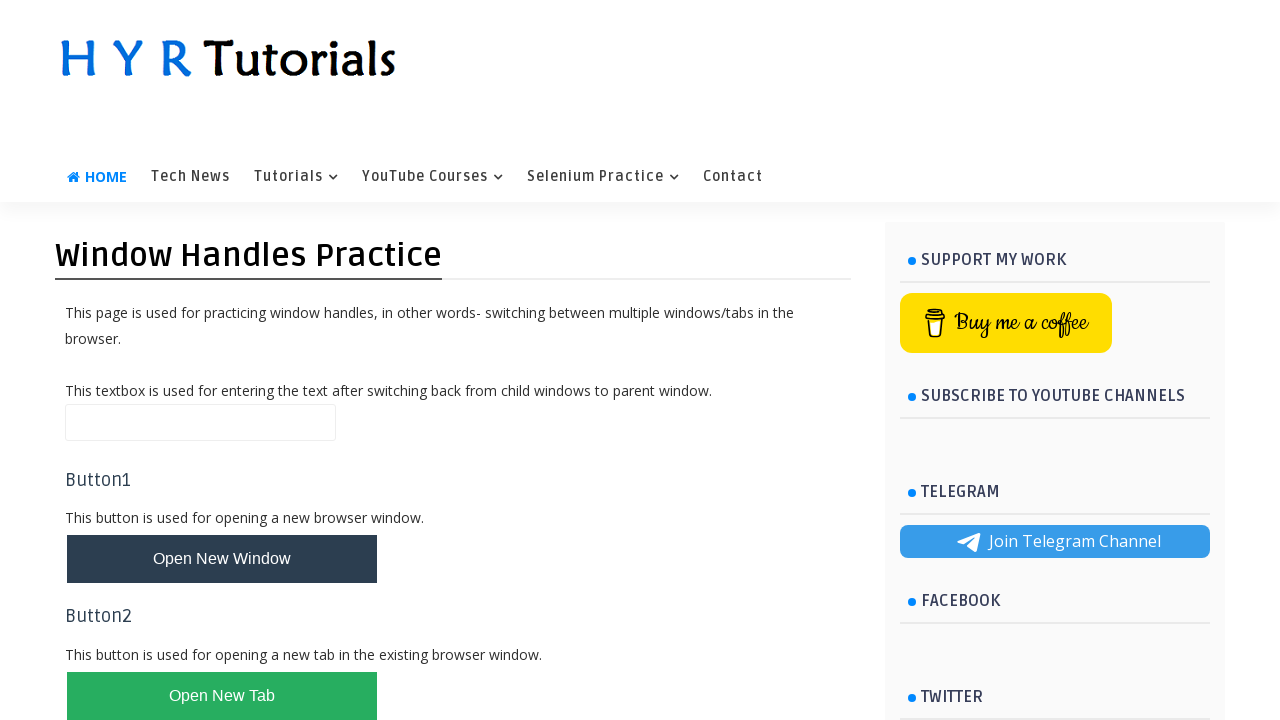